Tests that the Browse Languages page displays the correct table headers

Starting URL: http://www.99-bottles-of-beer.net/

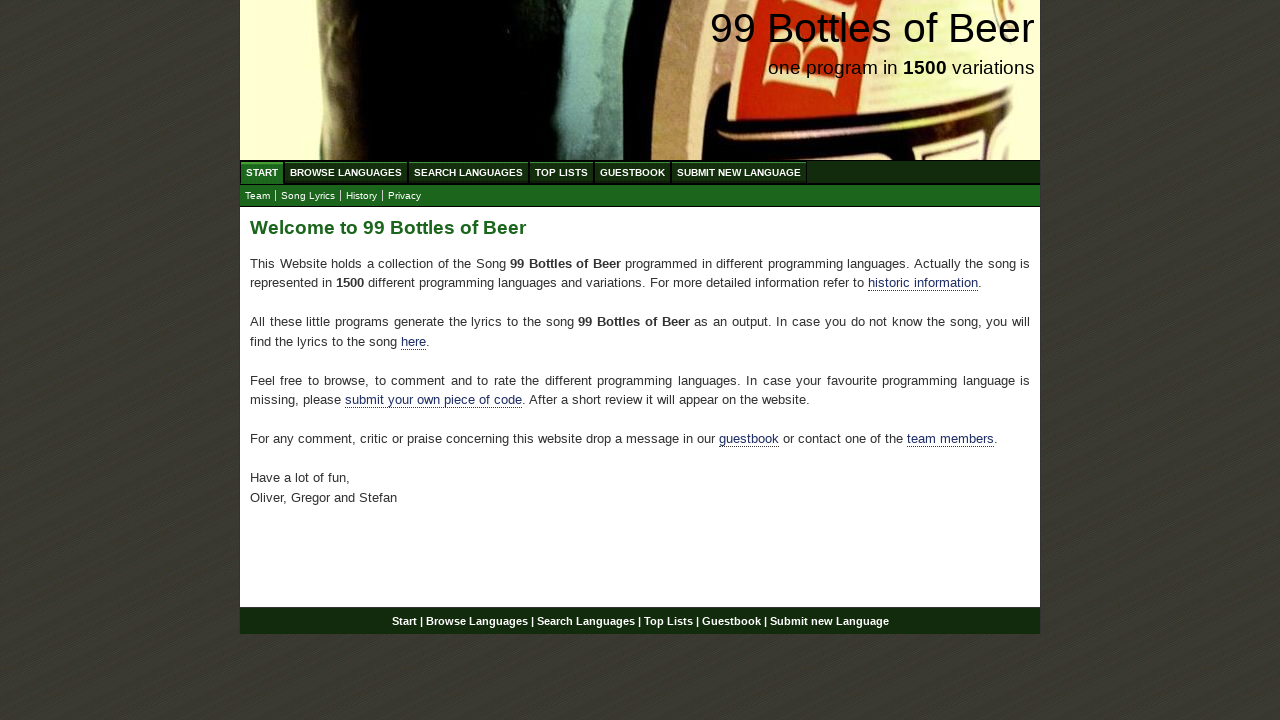

Clicked Browse Languages menu link at (346, 172) on xpath=//a[contains(@href, '/abc.html')]
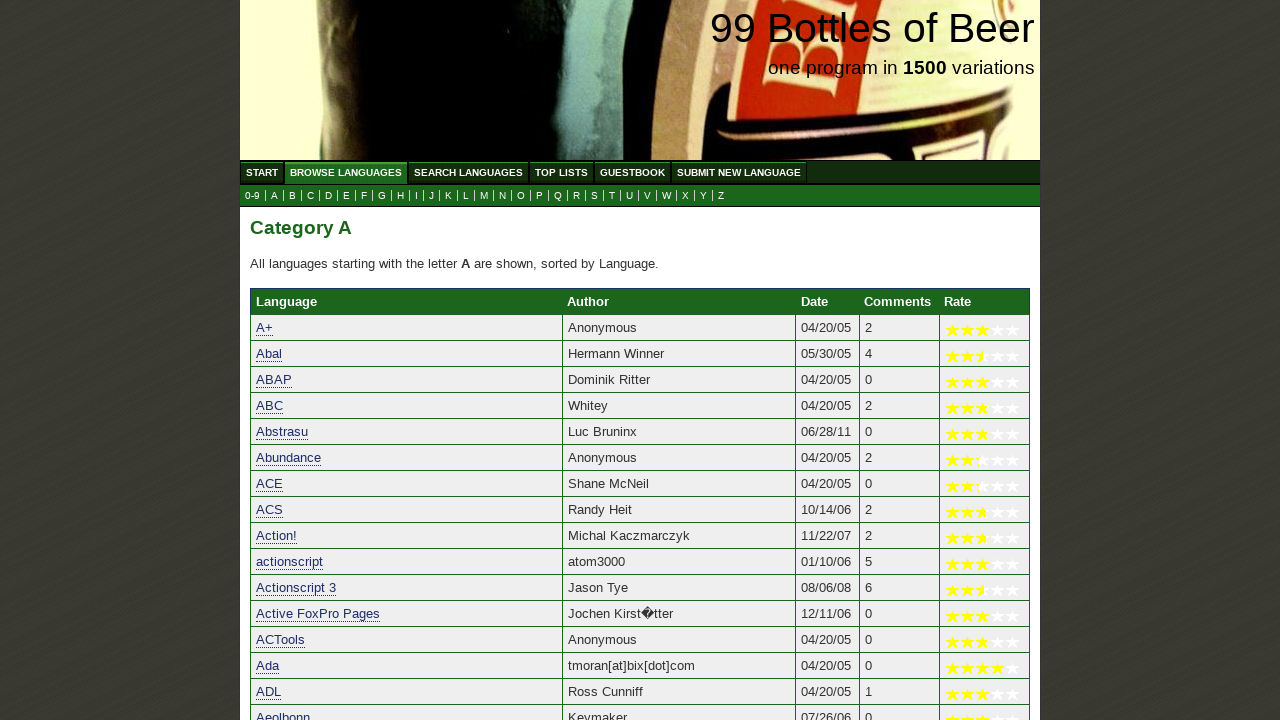

Table headers loaded and became visible
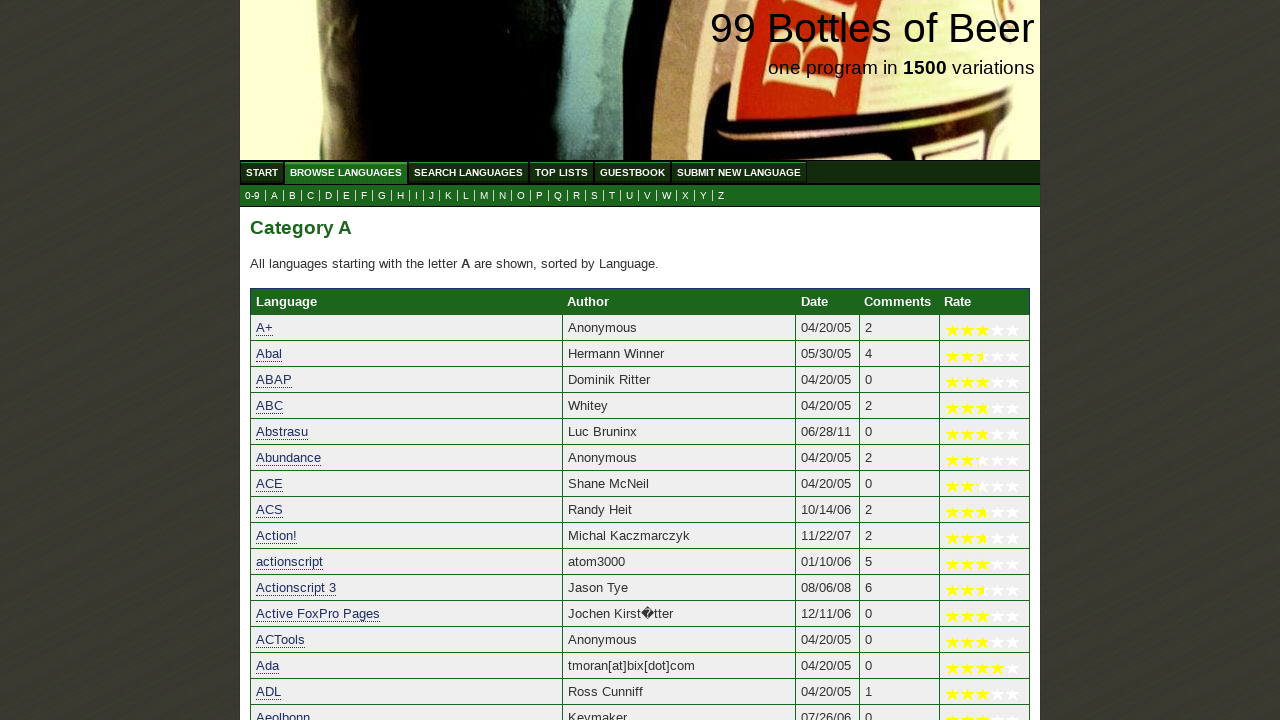

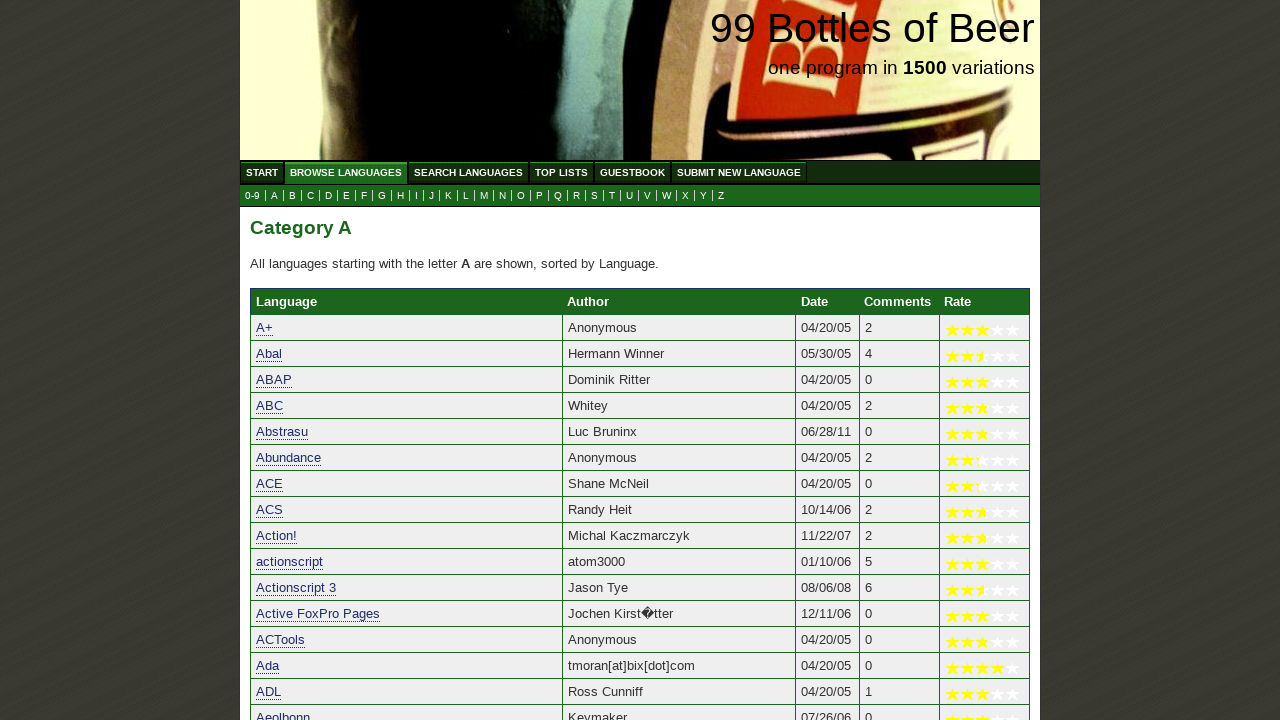